Tests navigation to download VPN page by clicking the Download VPN link

Starting URL: https://freevpnplanet.com/

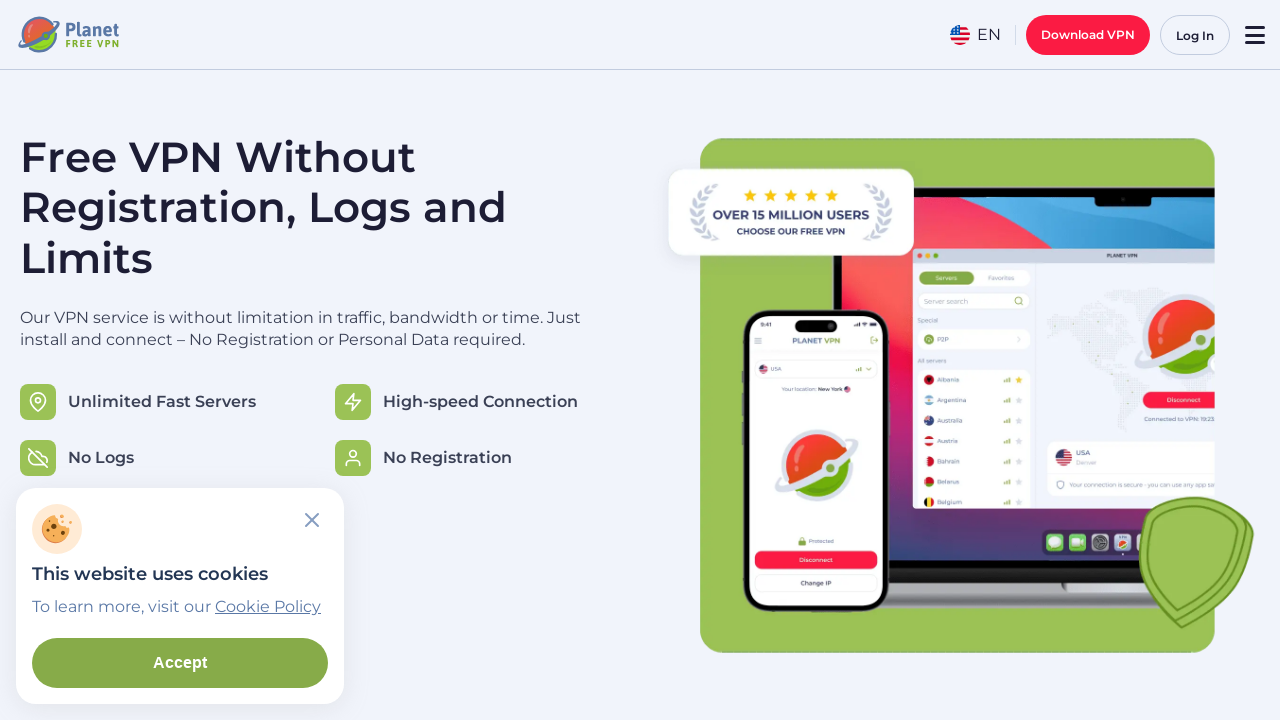

Clicked Download VPN link to navigate to download page at (1088, 34) on text=Download VPN
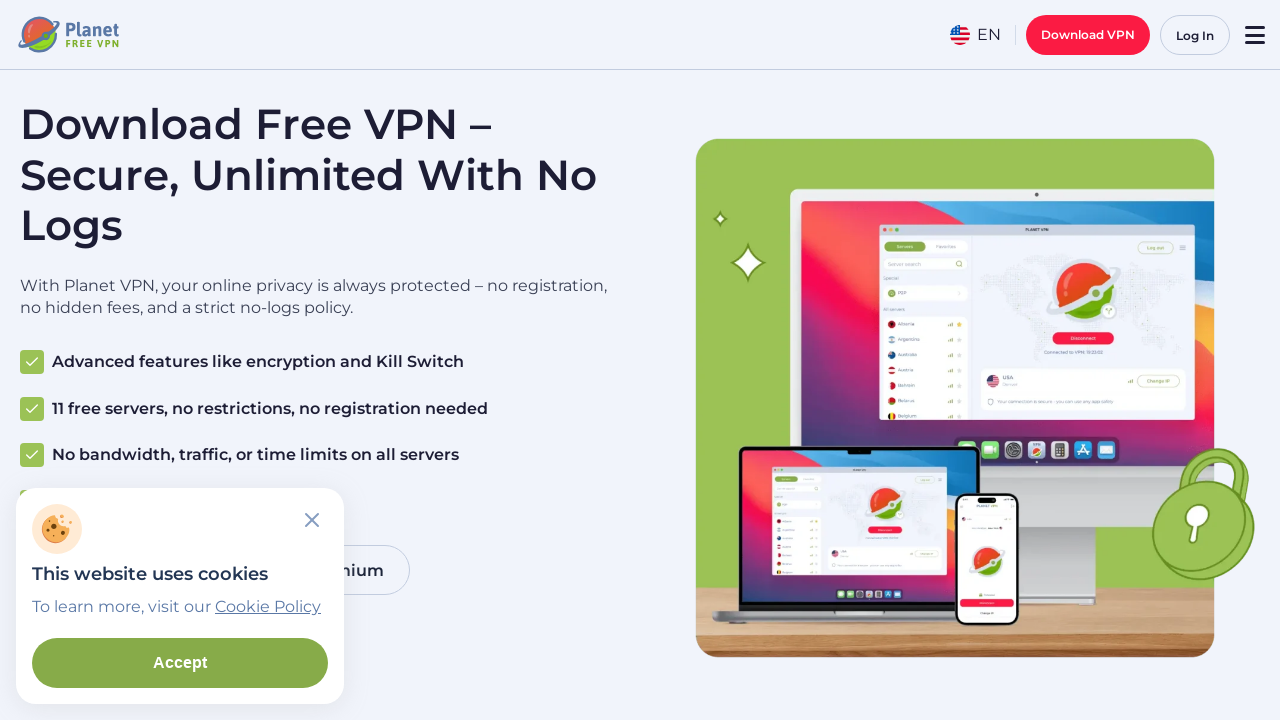

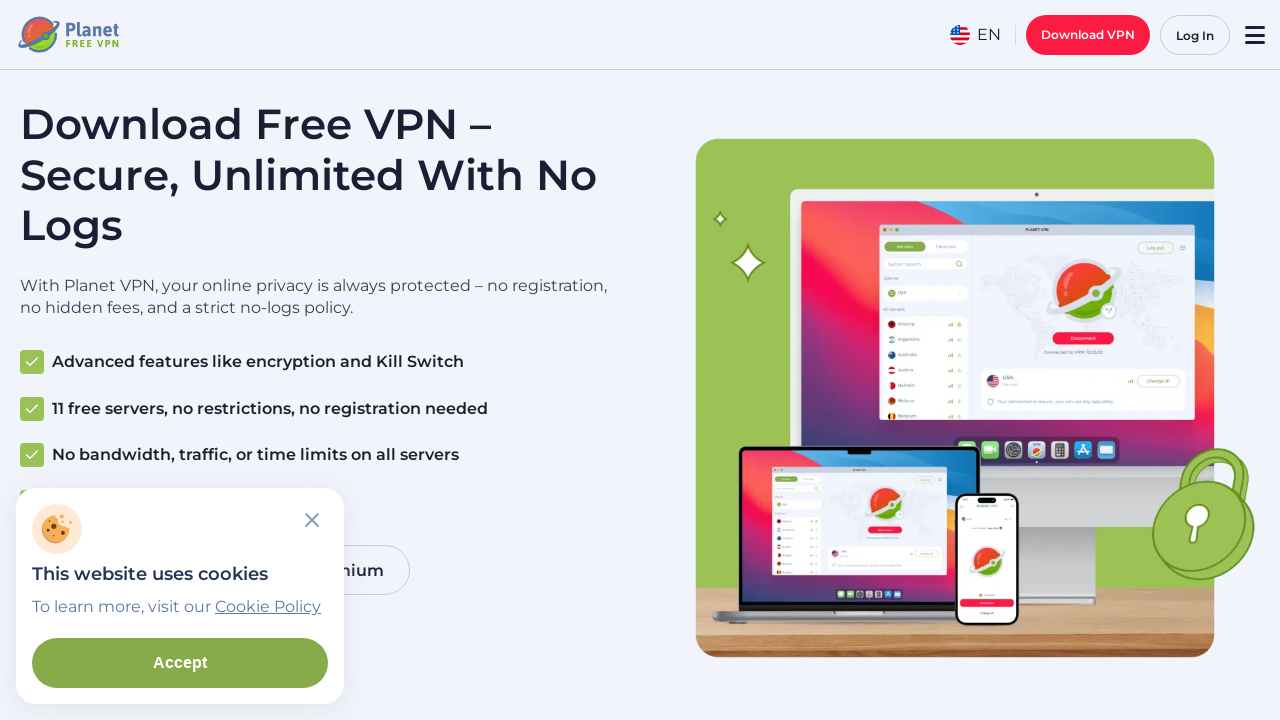